Tests alert handling functionality by navigating to alert options and interacting with a confirmation dialog box

Starting URL: https://demo.automationtesting.in/Alerts.html

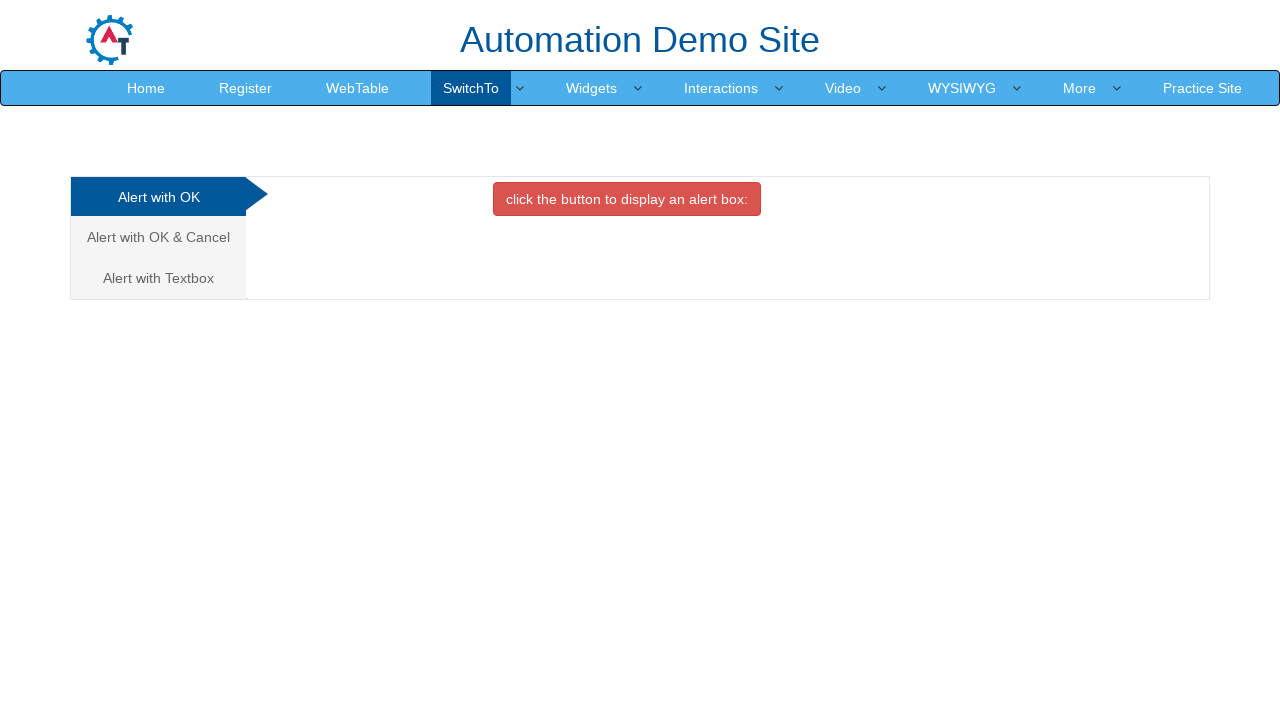

Clicked on 'Alert with OK & Cancel' tab at (158, 237) on xpath=//a[text()='Alert with OK & Cancel ']
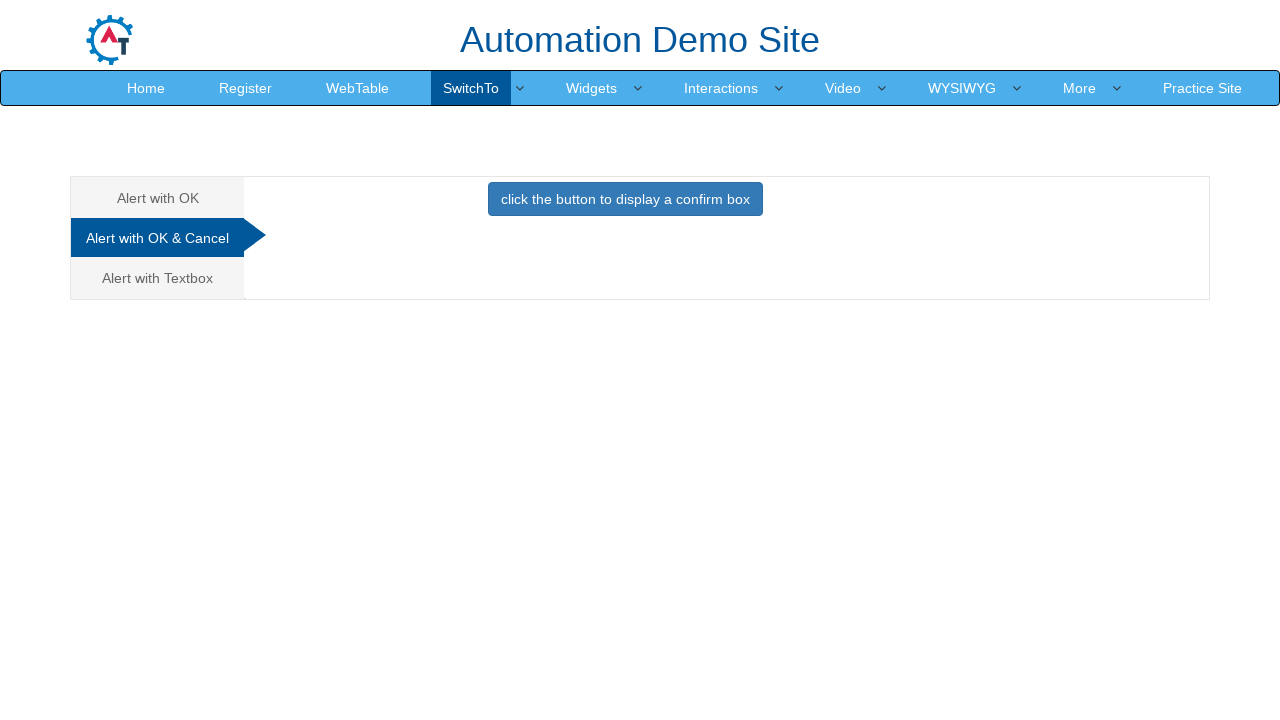

Clicked button to display confirmation dialog at (625, 199) on xpath=//button[text()='click the button to display a confirm box ']
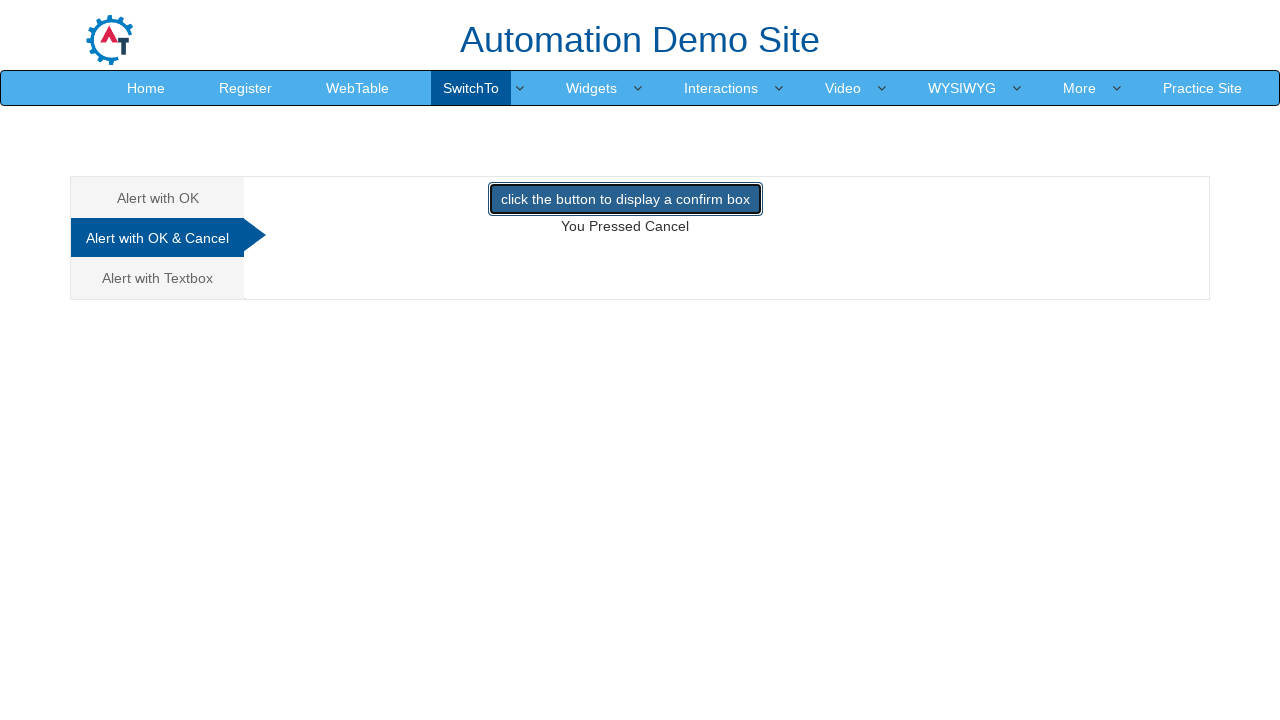

Confirmation dialog dismissed
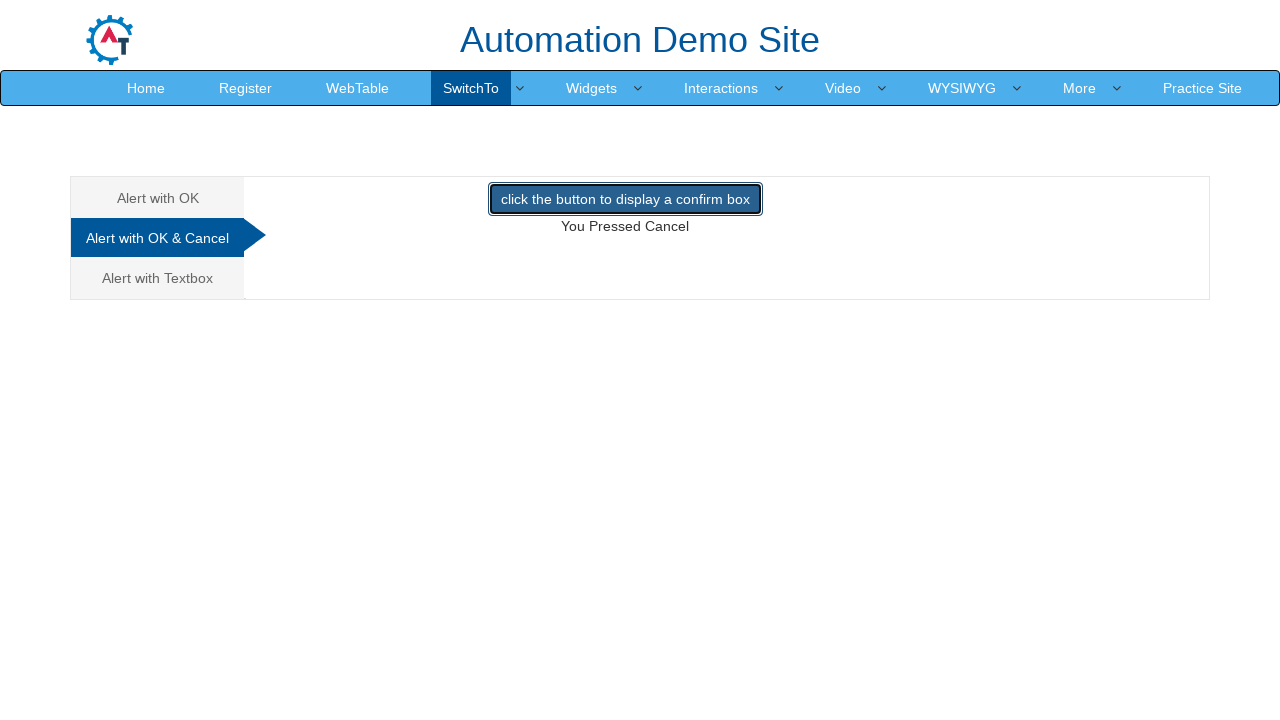

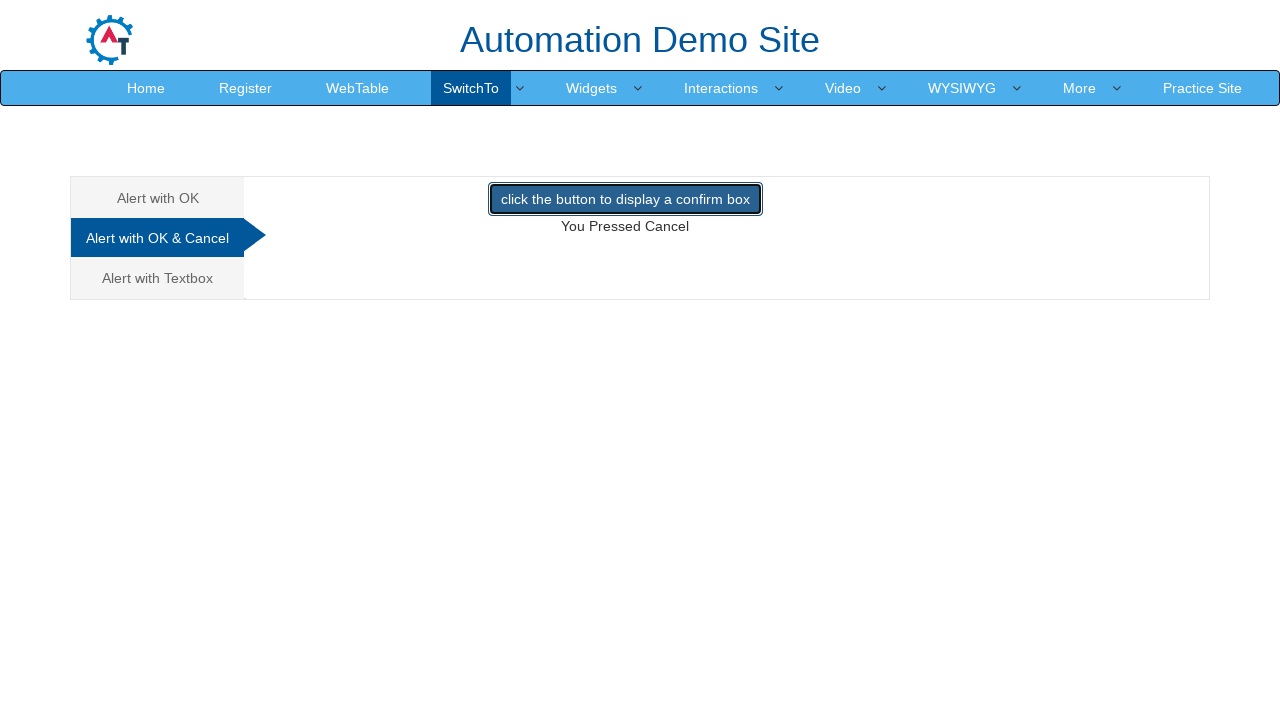